Tests the checkout flow by clicking on the cart icon and then proceeding to checkout.

Starting URL: https://rahulshettyacademy.com/seleniumPractise

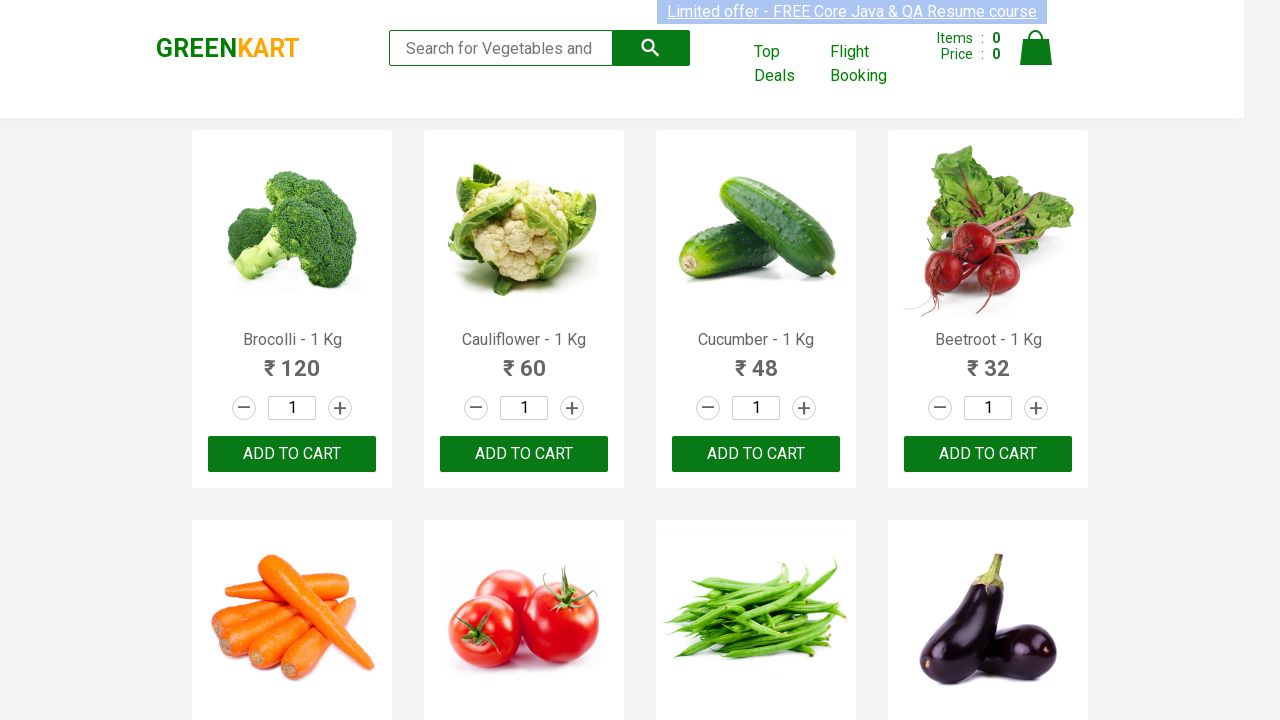

Clicked on cart icon at (1036, 59) on a.cart-icon
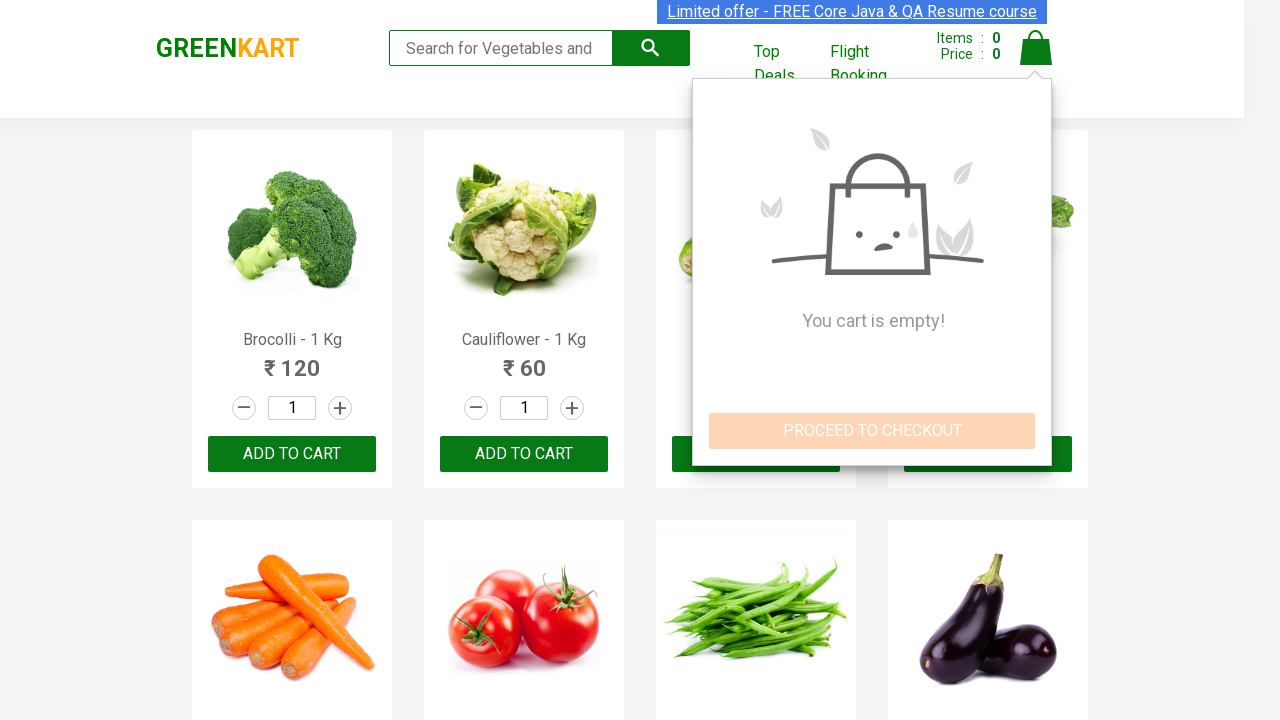

Clicked PROCEED TO CHECKOUT button at (872, 431) on button:text('PROCEED TO CHECKOUT')
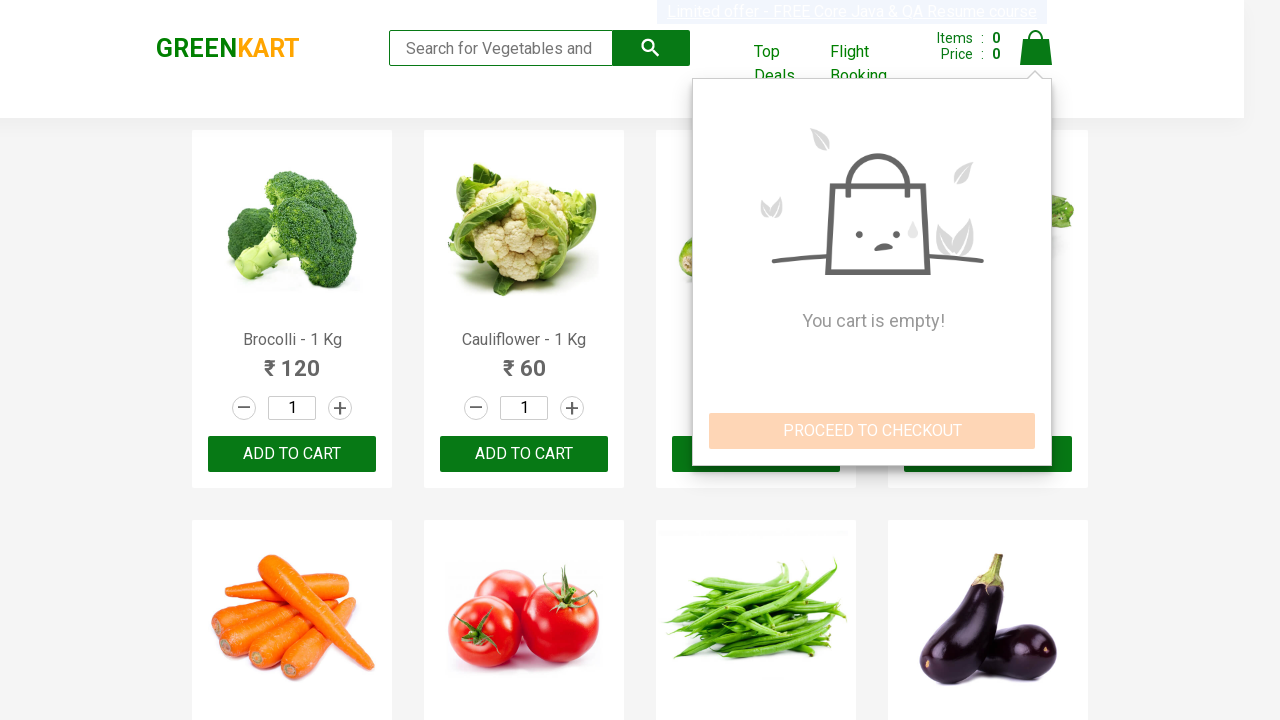

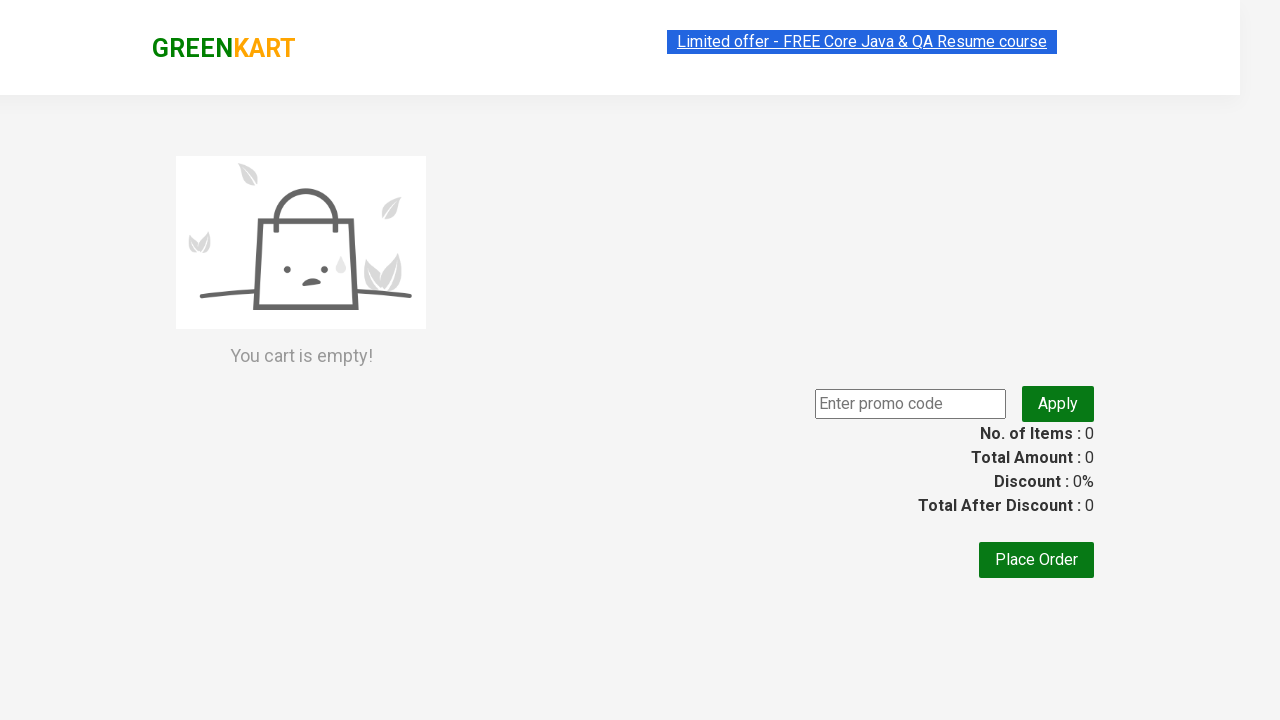